Tests a dynamic pricing page by waiting for a specific price, calculating a mathematical result, and submitting the answer

Starting URL: http://suninjuly.github.io/explicit_wait2.html

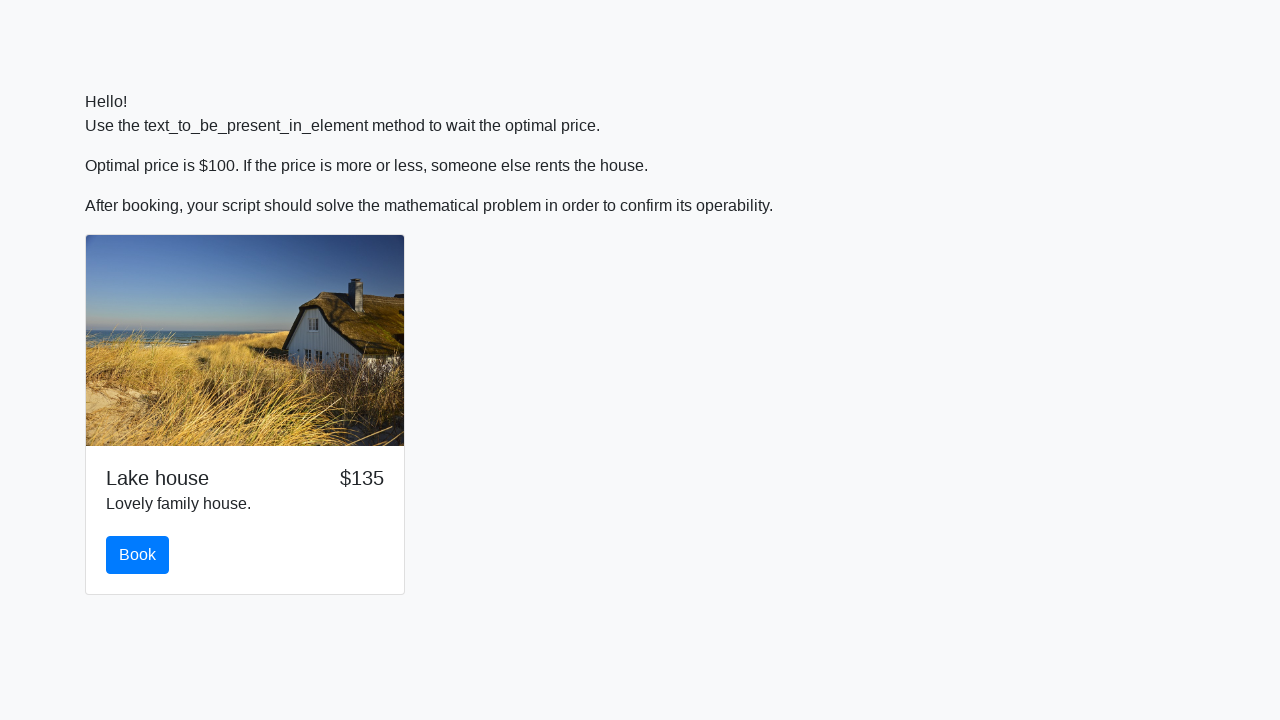

Waited for price to reach $100
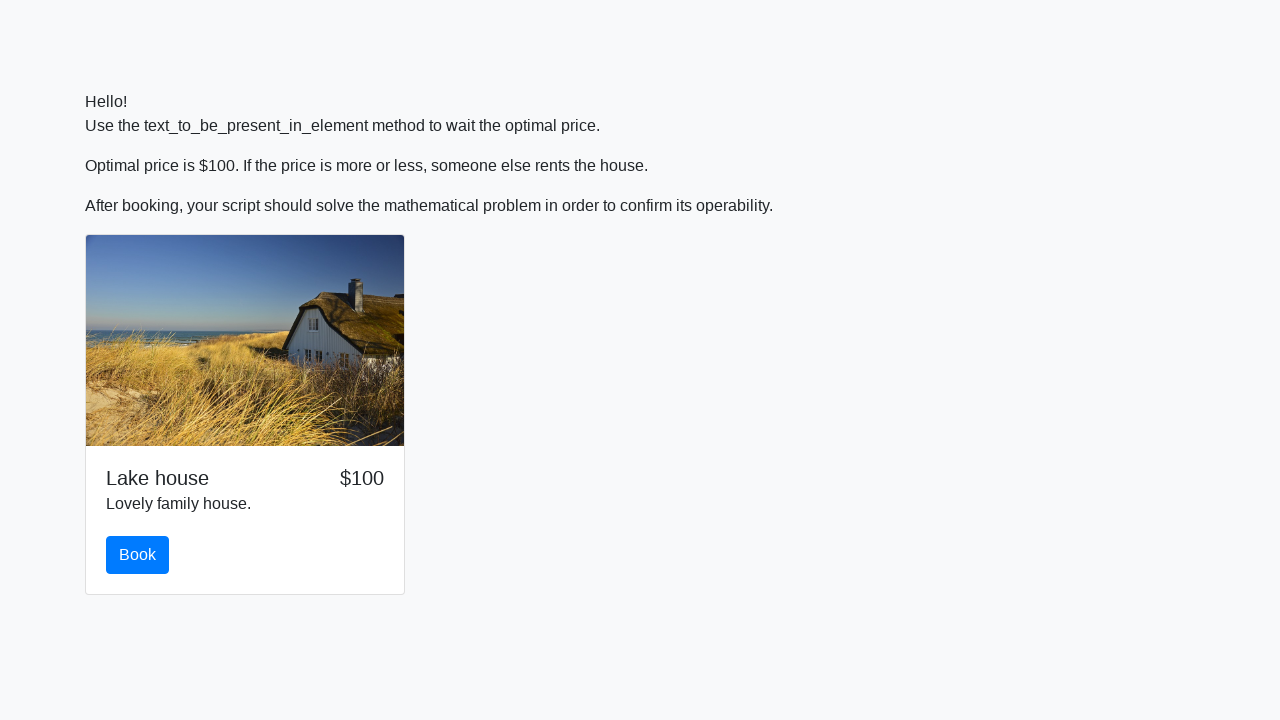

Clicked the book button at (138, 555) on #book
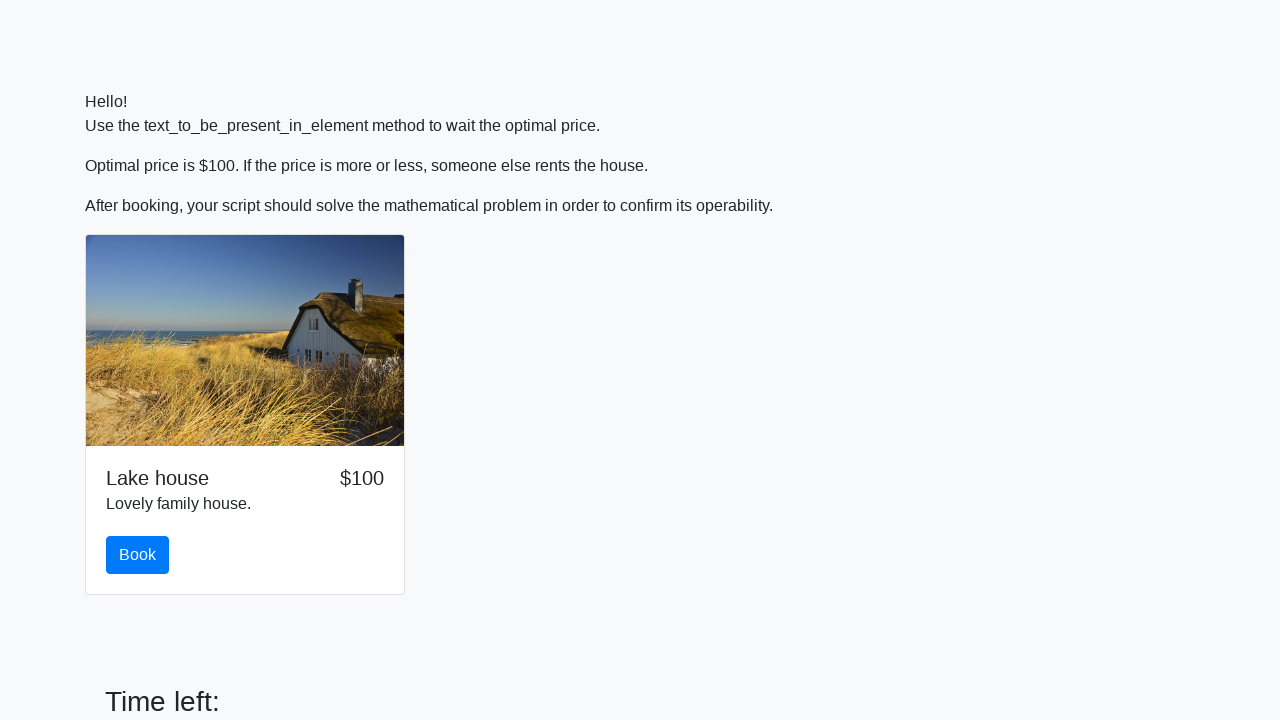

Retrieved input value: 375
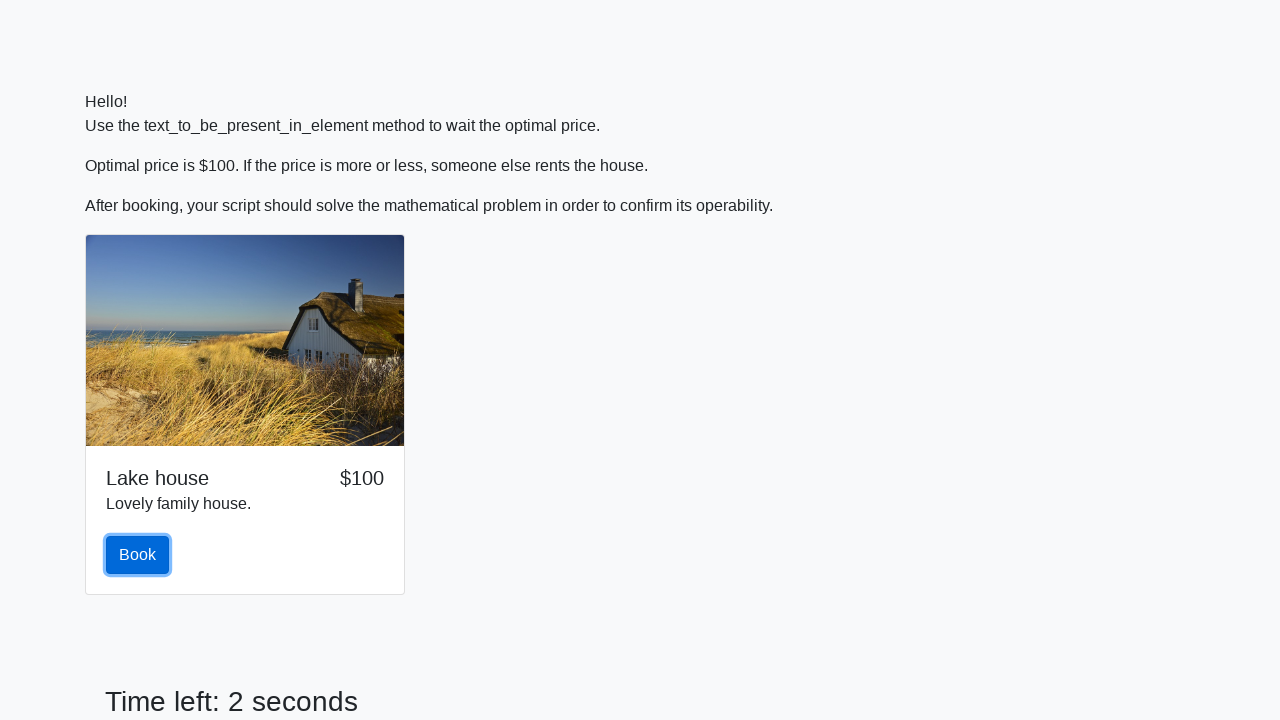

Calculated mathematical result: 2.3938407570918505
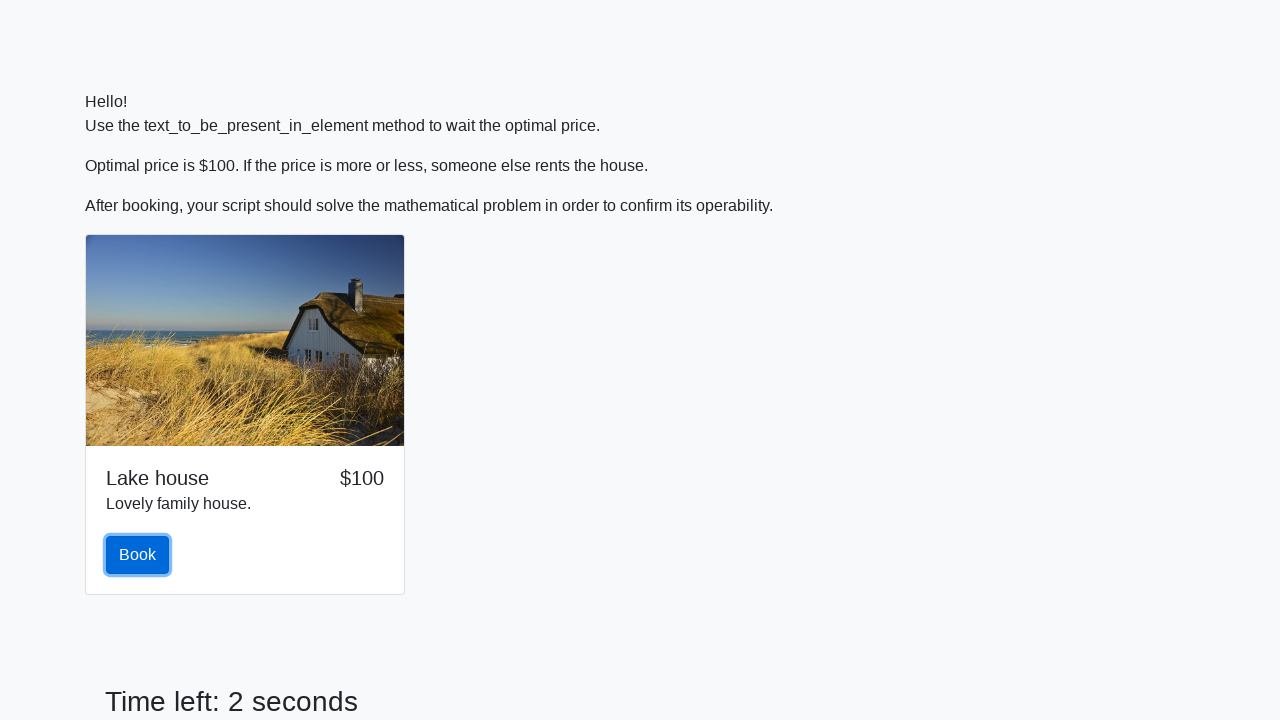

Filled in the calculated answer on #answer
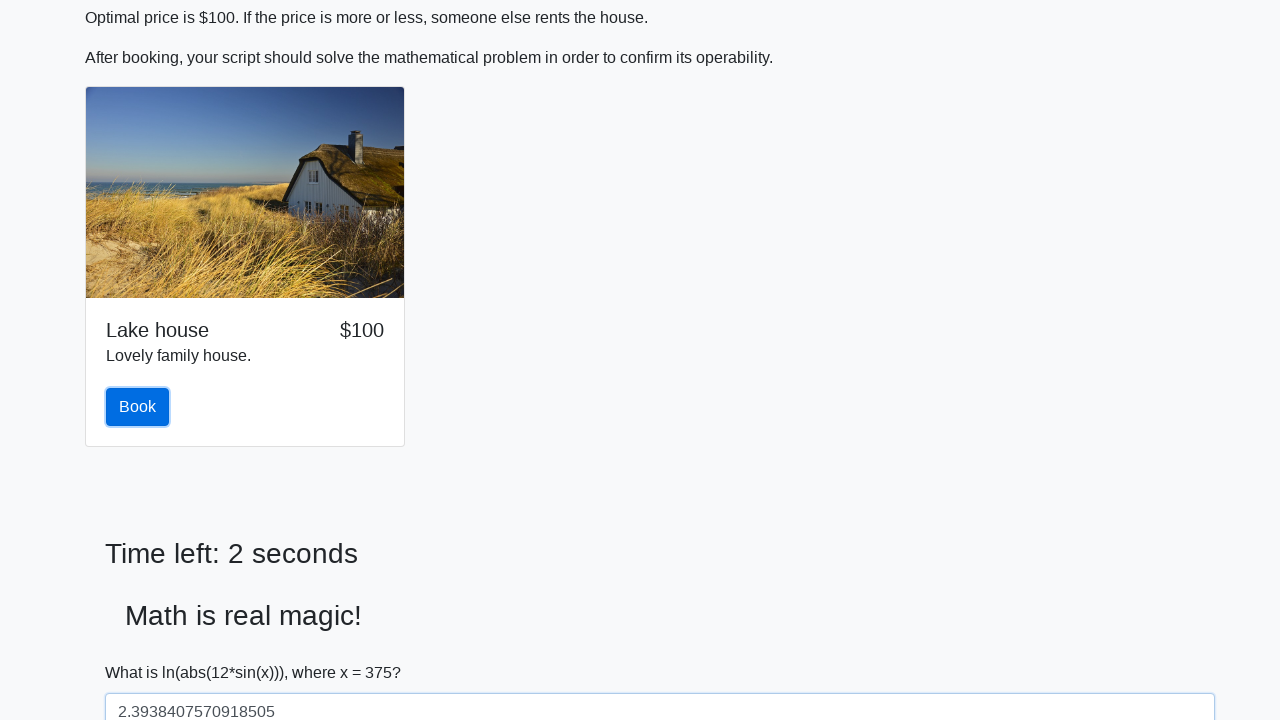

Clicked the solve button to submit the answer at (143, 651) on #solve
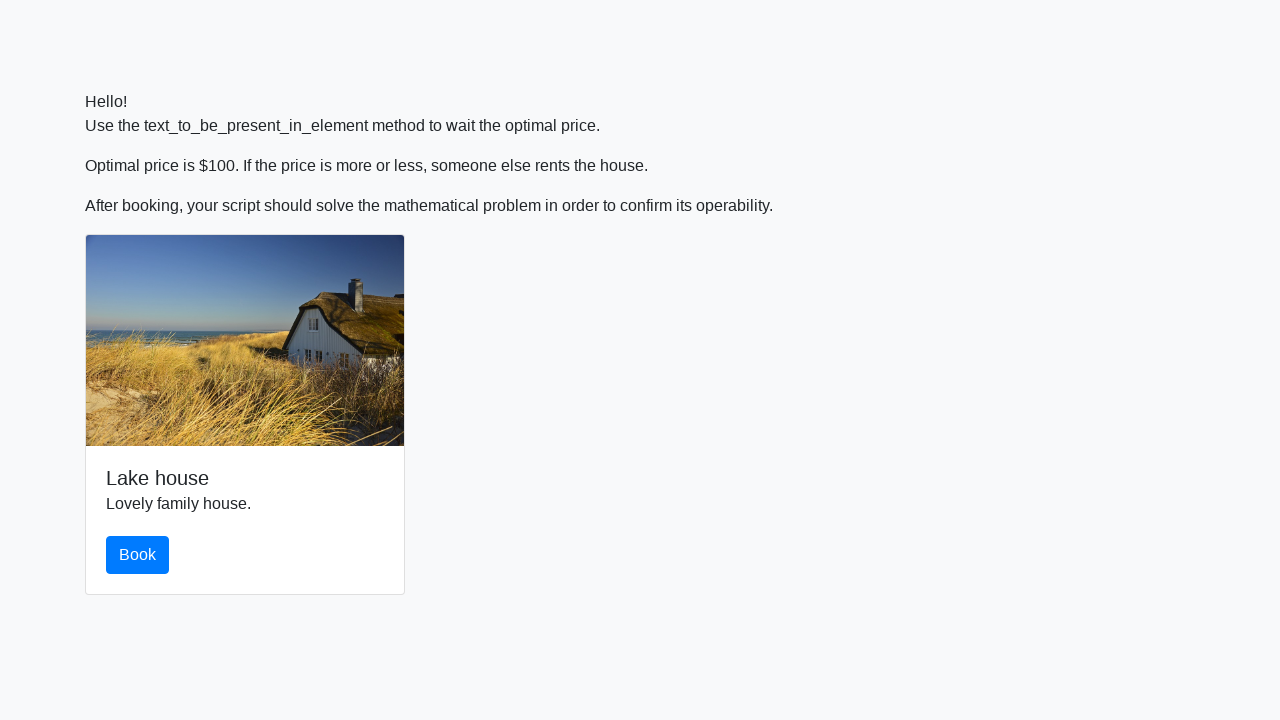

Set up alert handler to accept dialogs
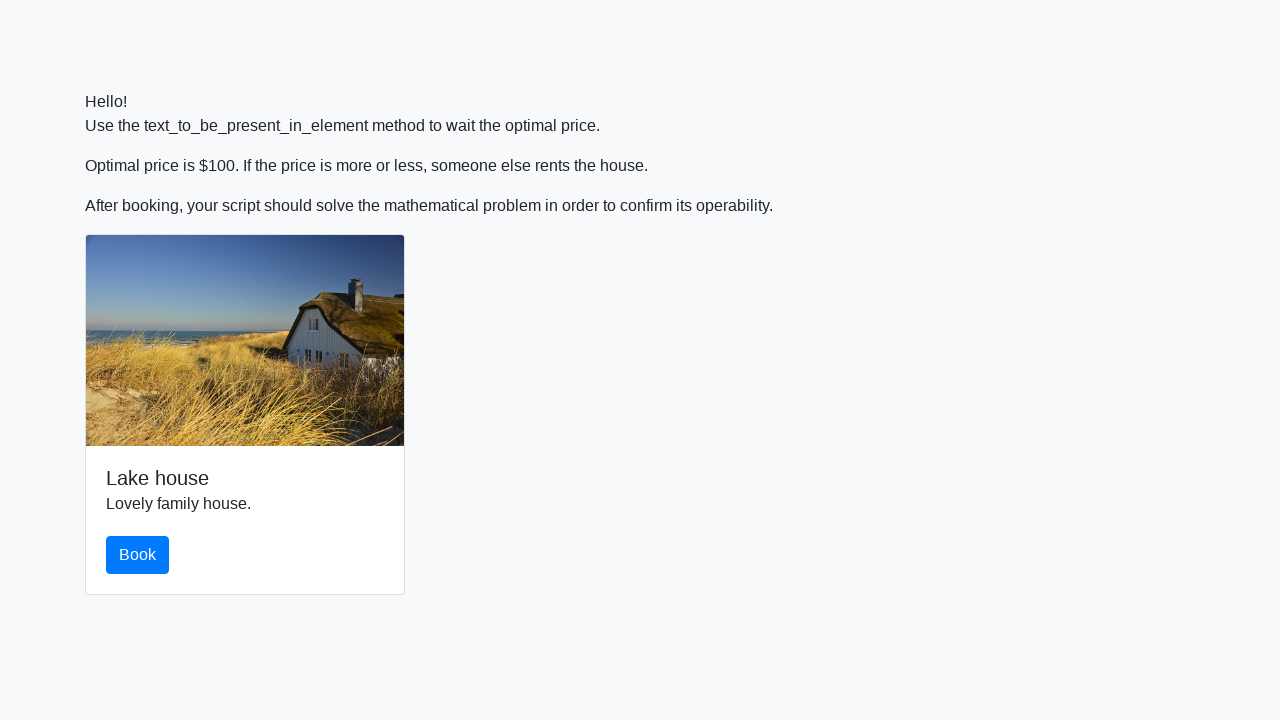

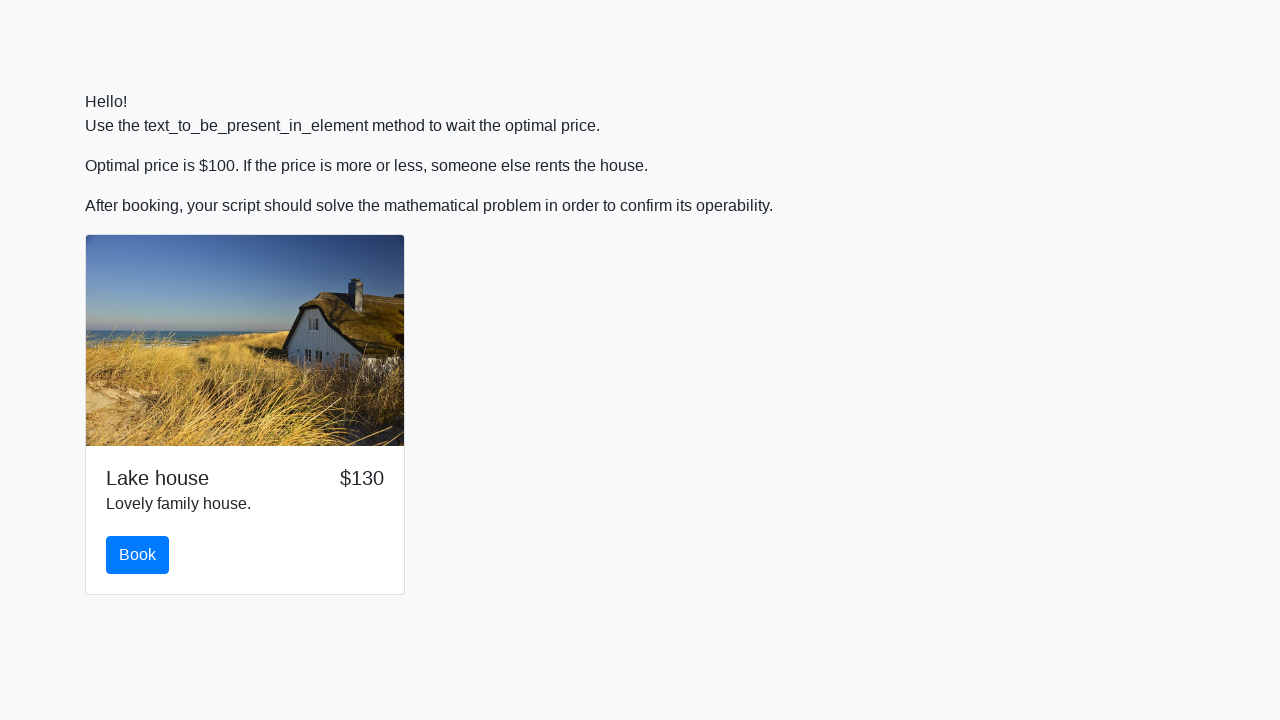